Tests filtering to display all items after navigating between filters

Starting URL: https://demo.playwright.dev/todomvc

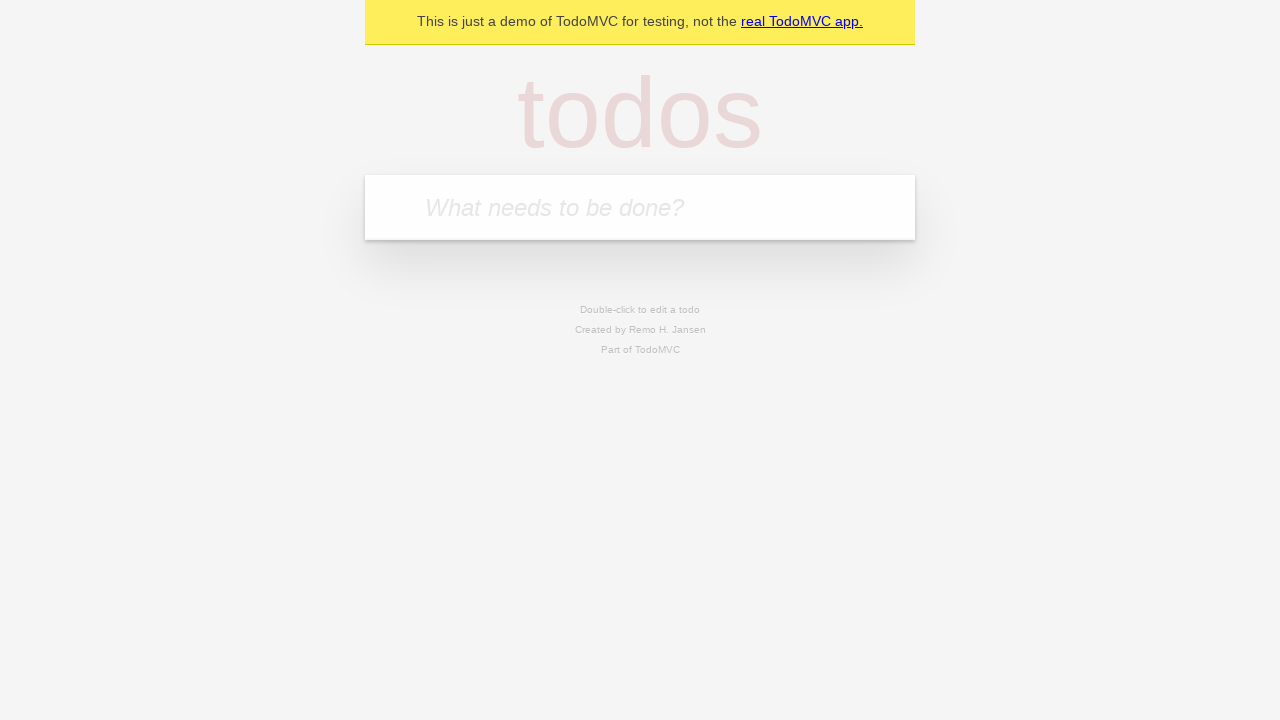

Filled todo input with 'buy some cheese' on internal:attr=[placeholder="What needs to be done?"i]
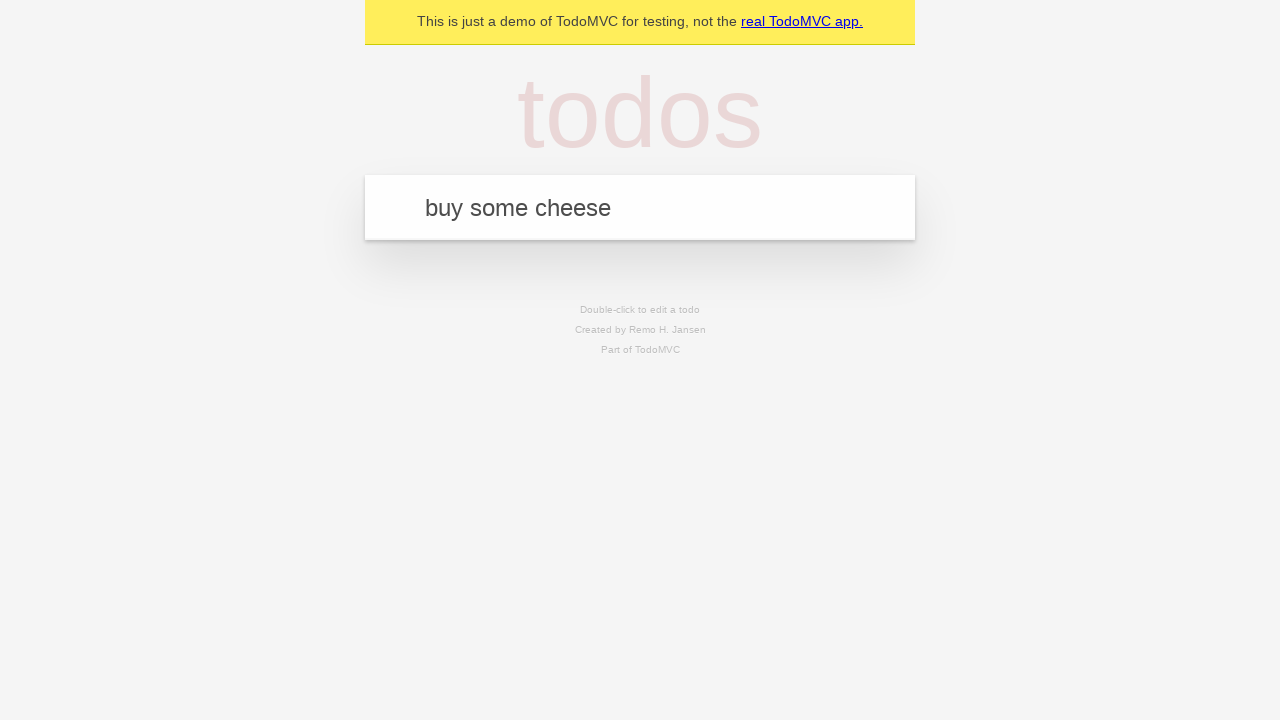

Pressed Enter to add first todo on internal:attr=[placeholder="What needs to be done?"i]
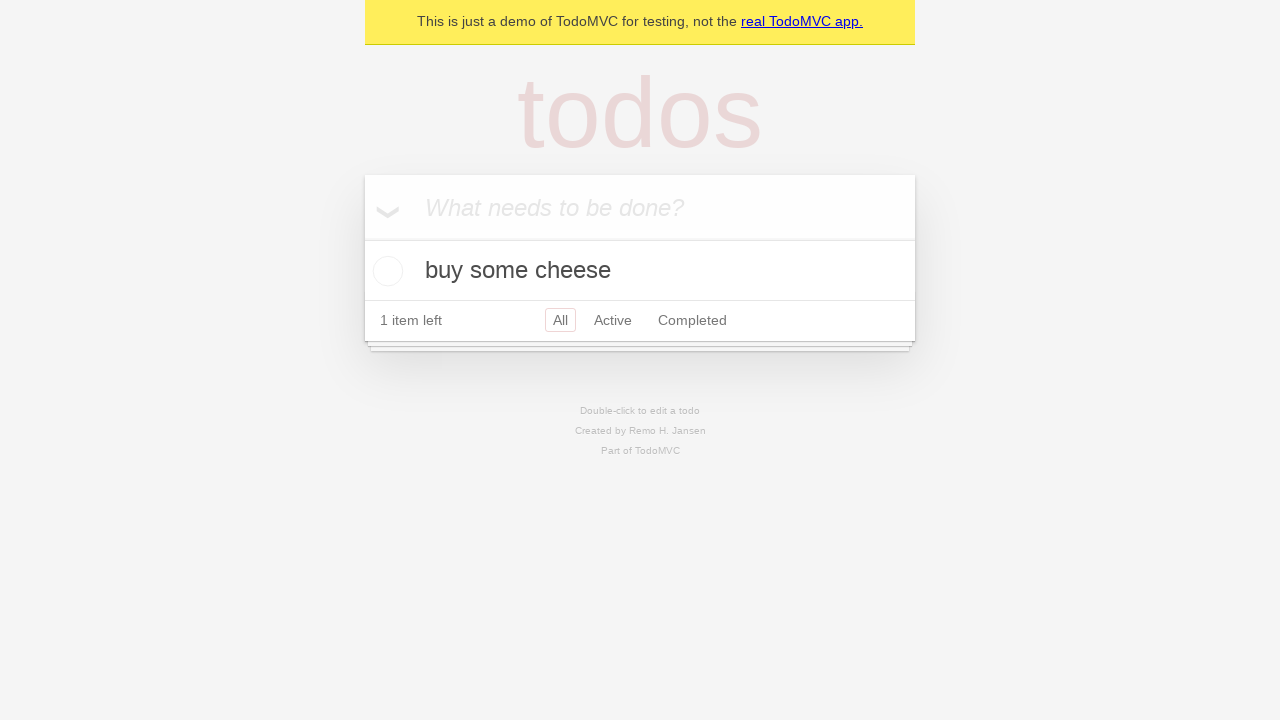

Filled todo input with 'feed the cat' on internal:attr=[placeholder="What needs to be done?"i]
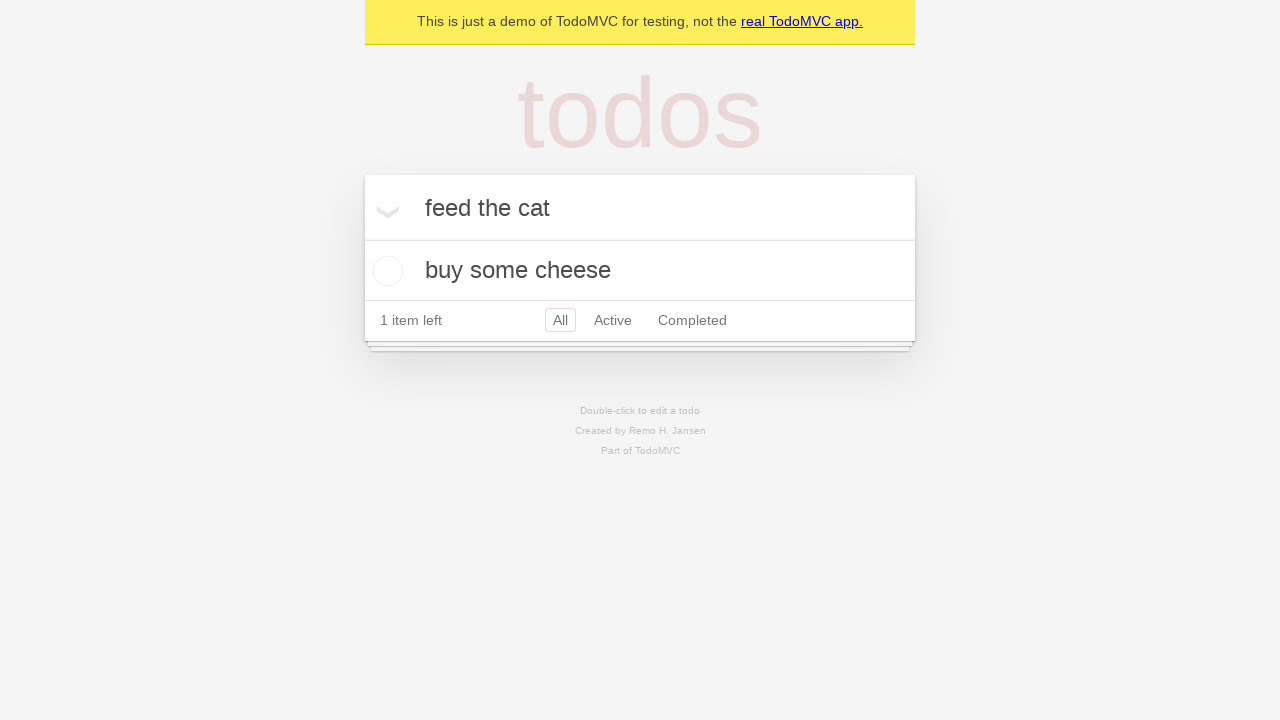

Pressed Enter to add second todo on internal:attr=[placeholder="What needs to be done?"i]
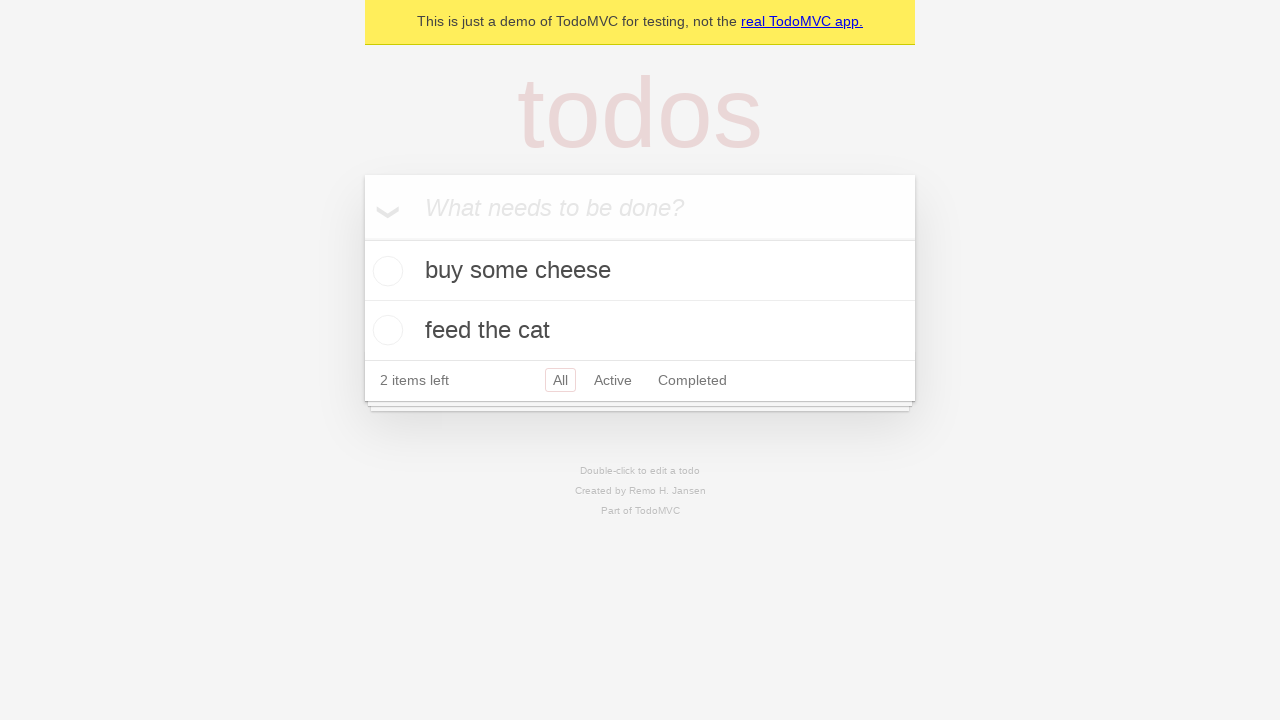

Filled todo input with 'book a doctors appointment' on internal:attr=[placeholder="What needs to be done?"i]
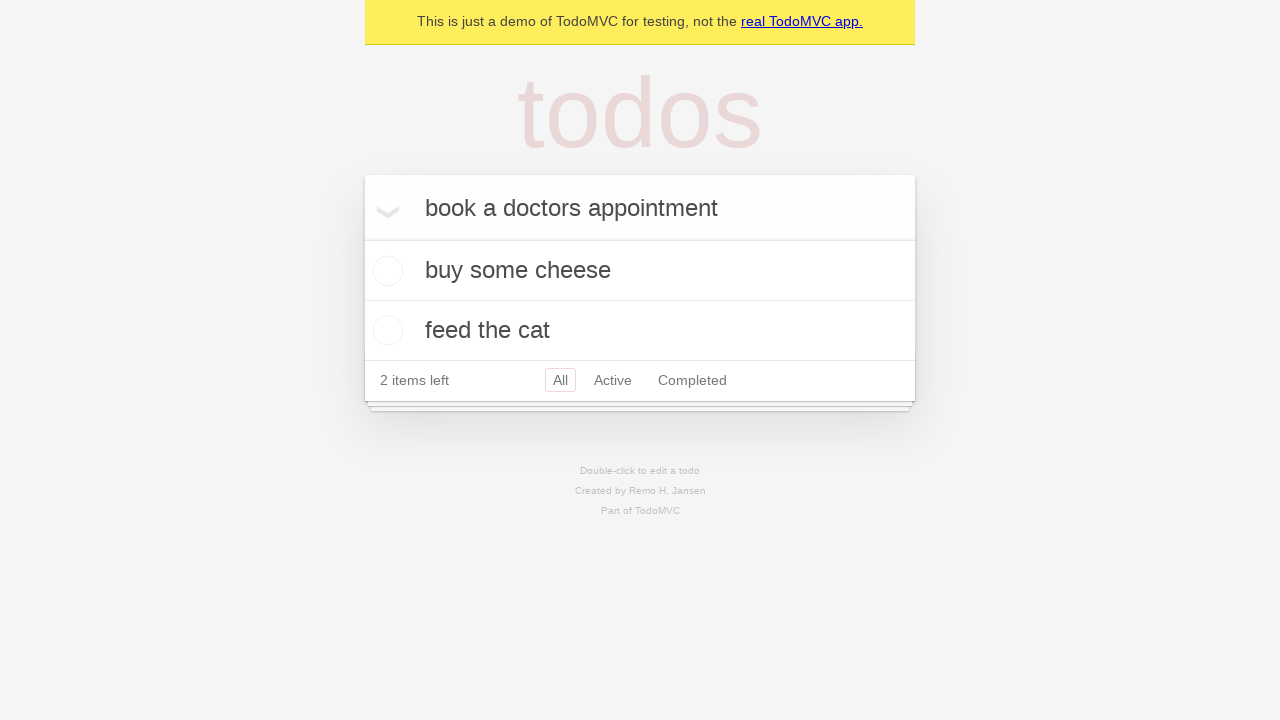

Pressed Enter to add third todo on internal:attr=[placeholder="What needs to be done?"i]
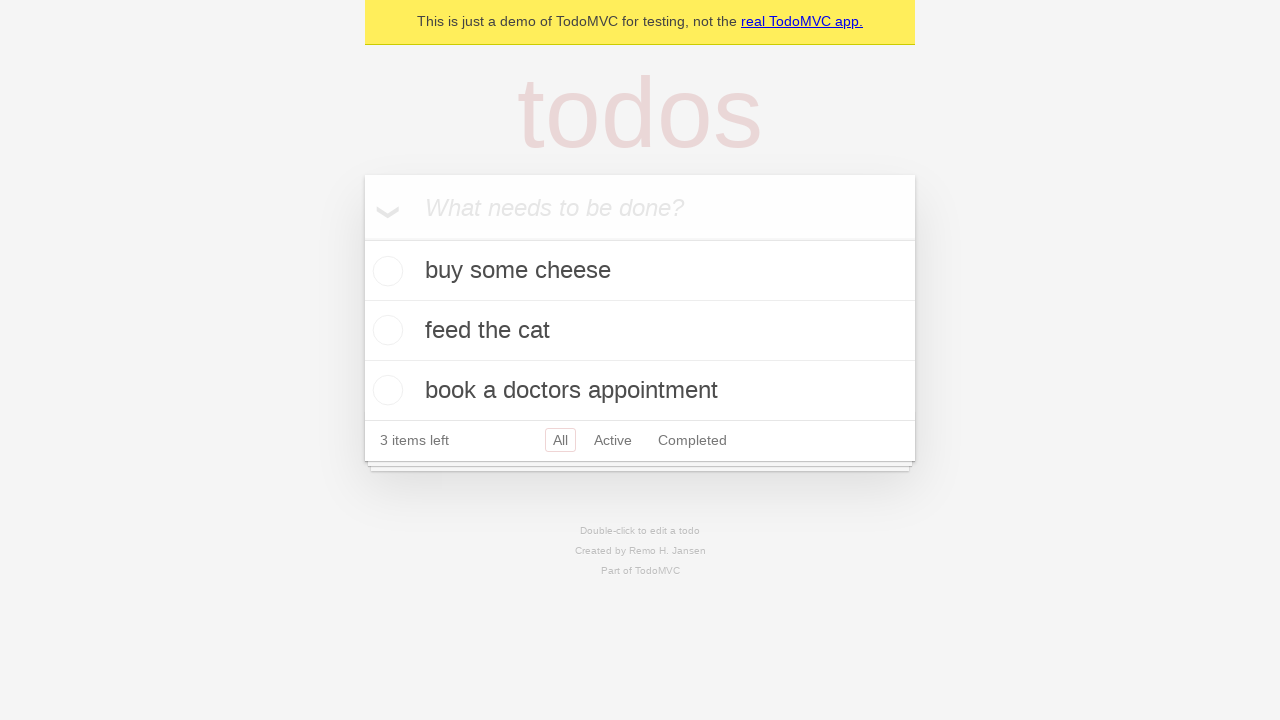

Checked second todo as completed at (385, 330) on internal:testid=[data-testid="todo-item"s] >> nth=1 >> internal:role=checkbox
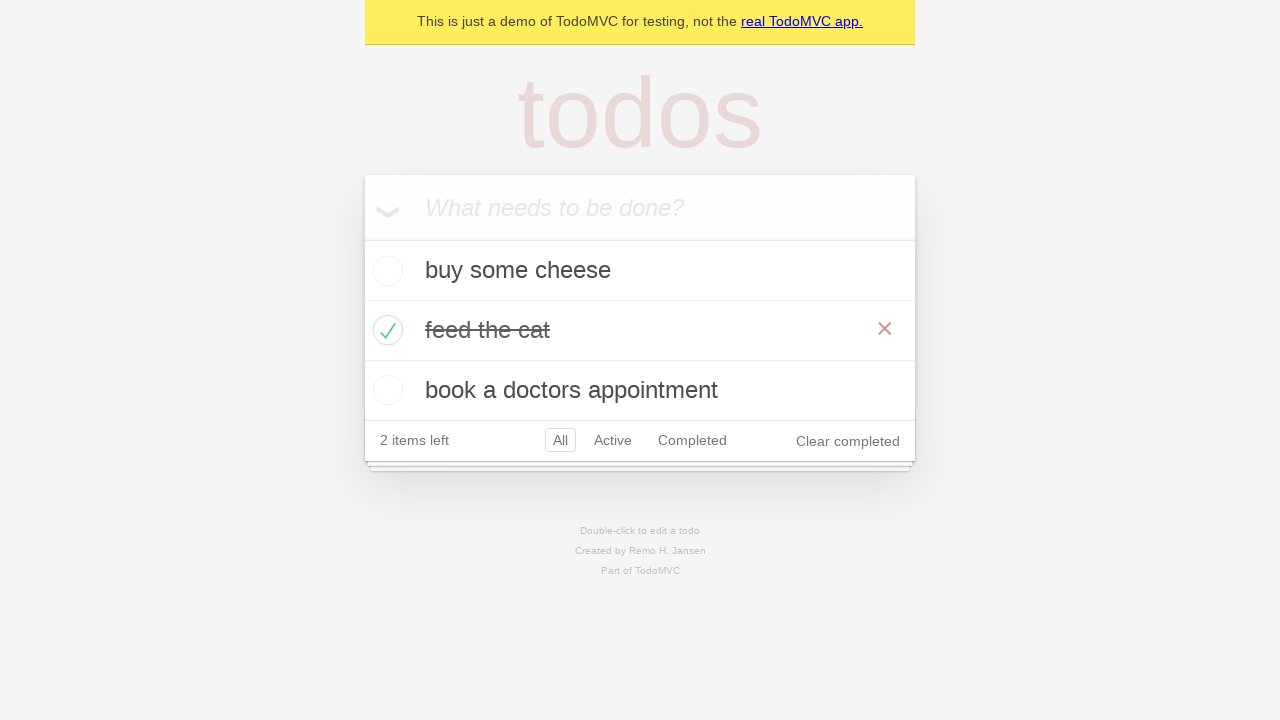

Clicked Active filter to show only active todos at (613, 440) on internal:role=link[name="Active"i]
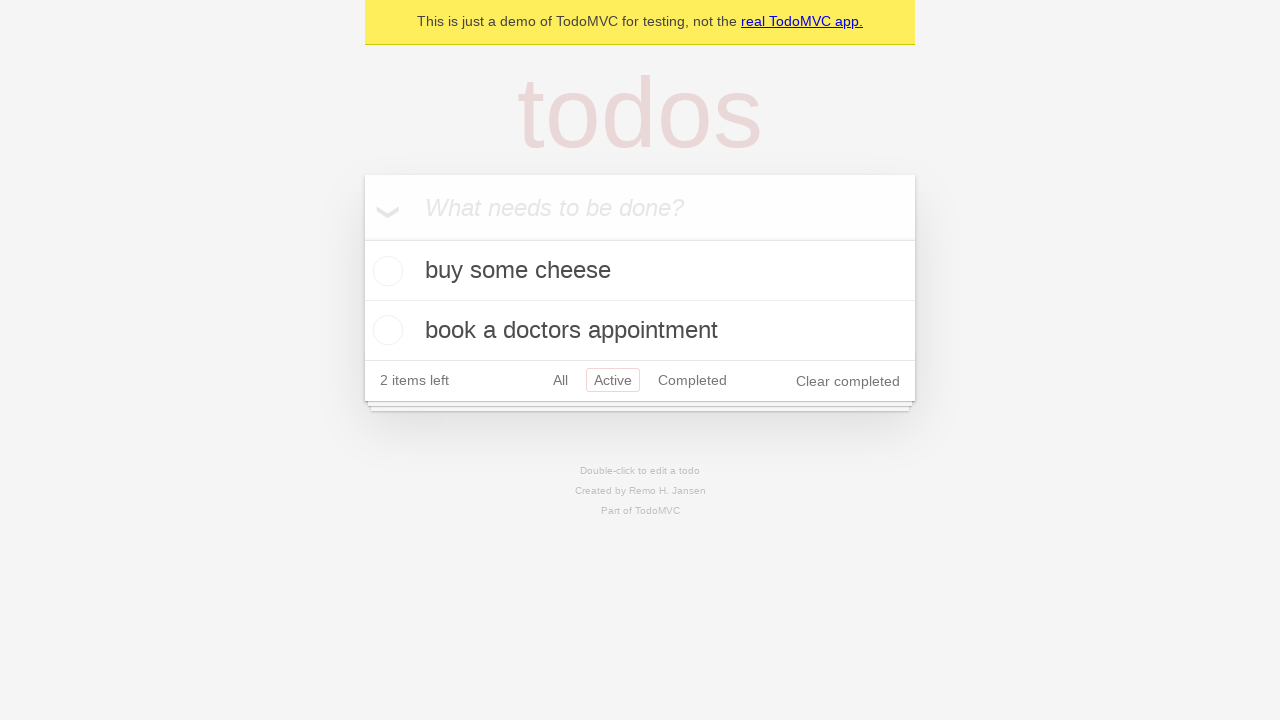

Clicked Completed filter to show only completed todos at (692, 380) on internal:role=link[name="Completed"i]
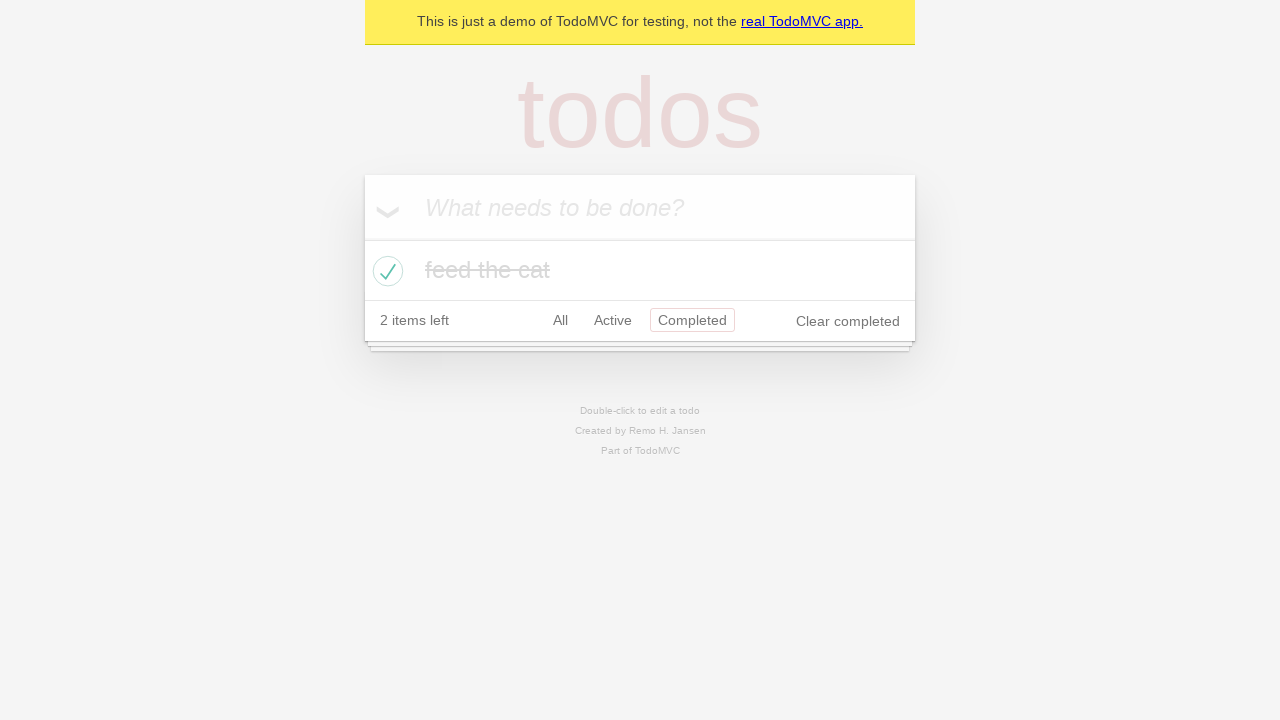

Clicked All filter to display all items at (560, 320) on internal:role=link[name="All"i]
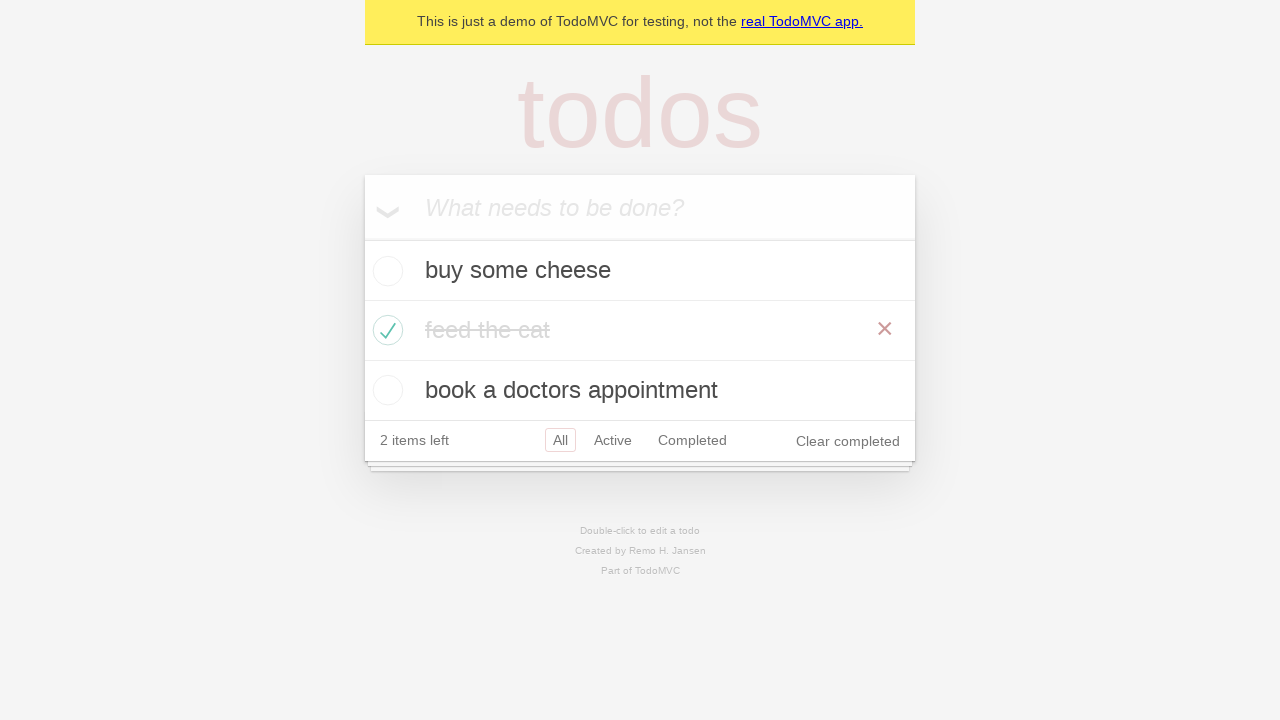

Waited for all todo items to be visible
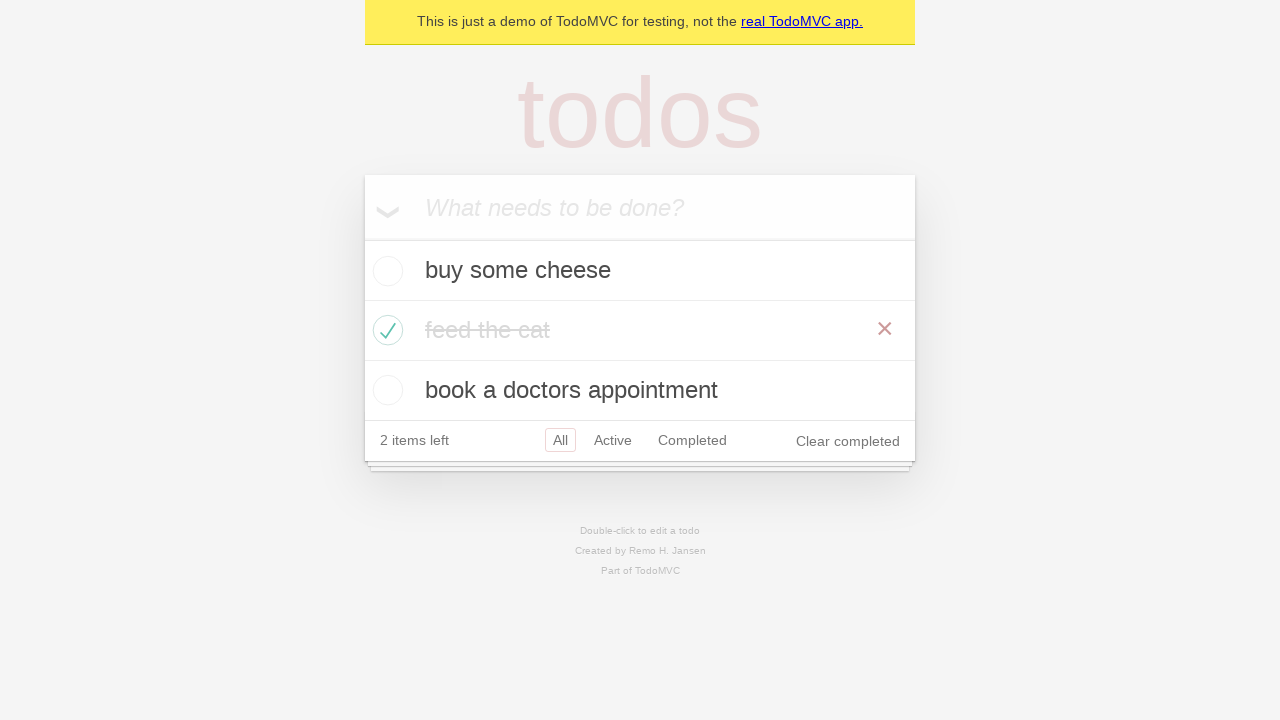

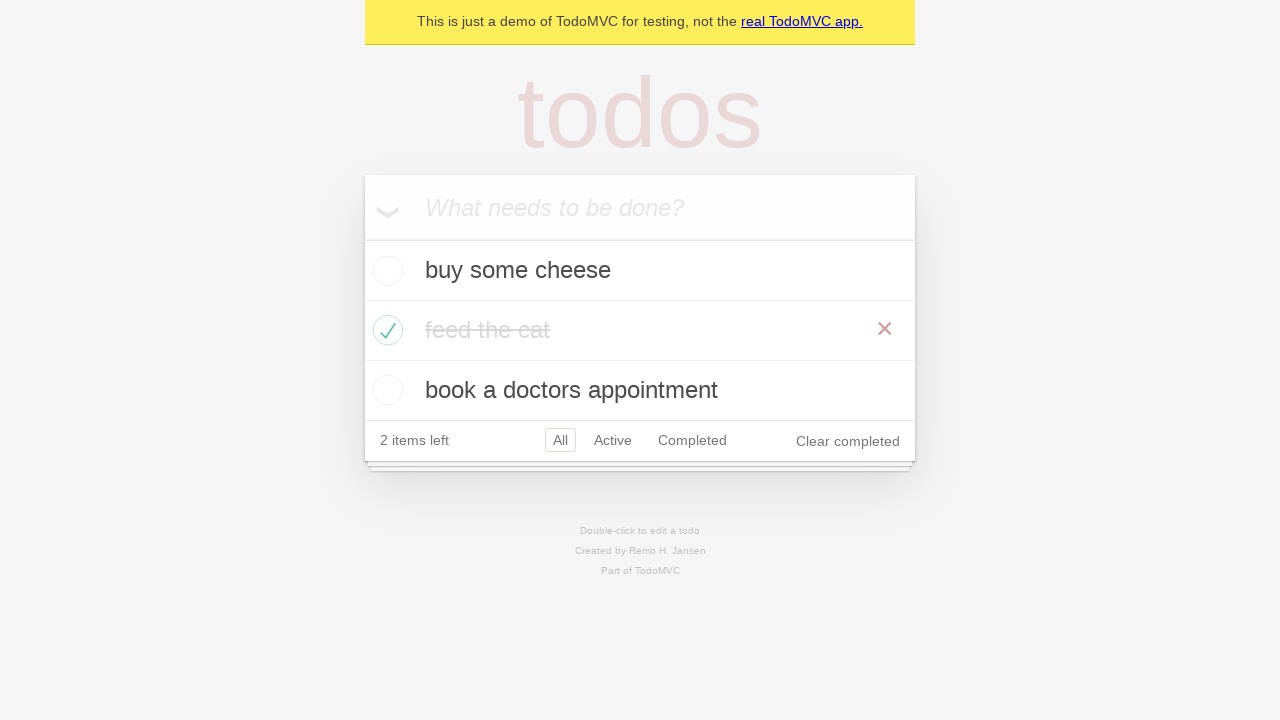